Tests dismissing a JavaScript confirm alert by clicking the confirm button and dismissing the dialog

Starting URL: http://the-internet.herokuapp.com/javascript_alerts

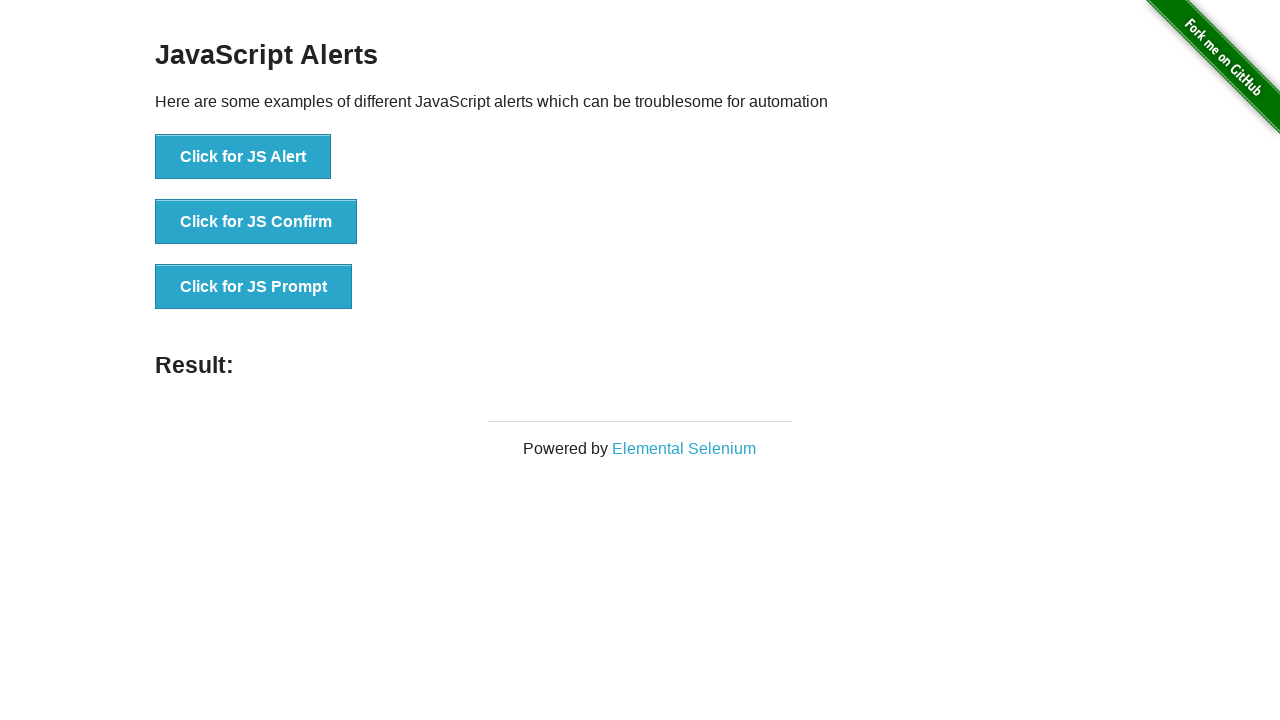

Set up dialog handler to dismiss alerts
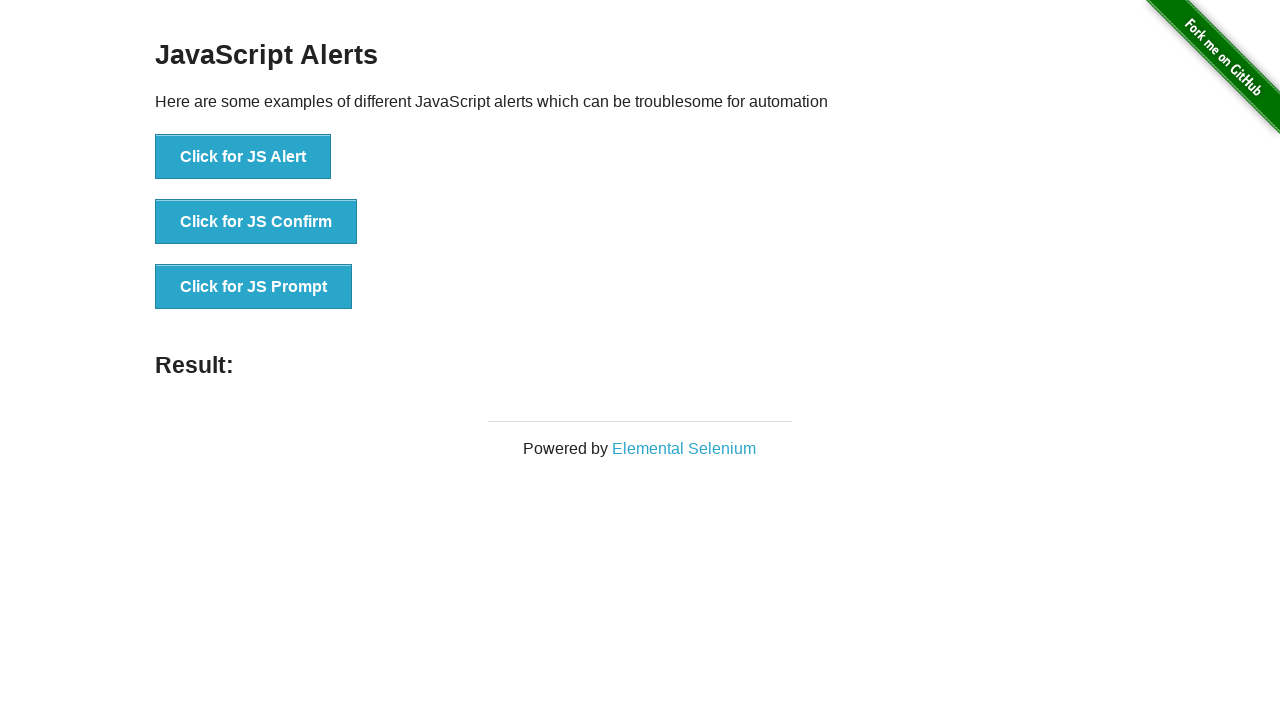

Clicked the JS Confirm button to trigger alert at (256, 222) on [onclick='jsConfirm()']
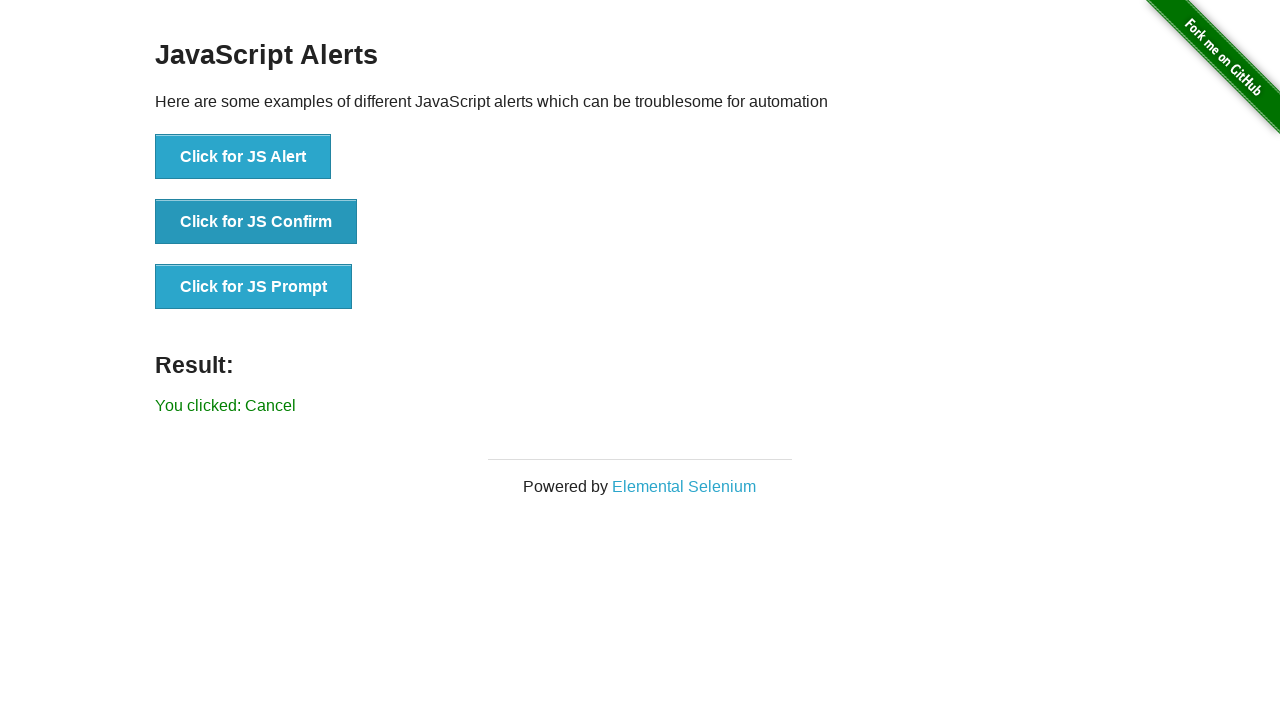

Alert was dismissed and result appeared
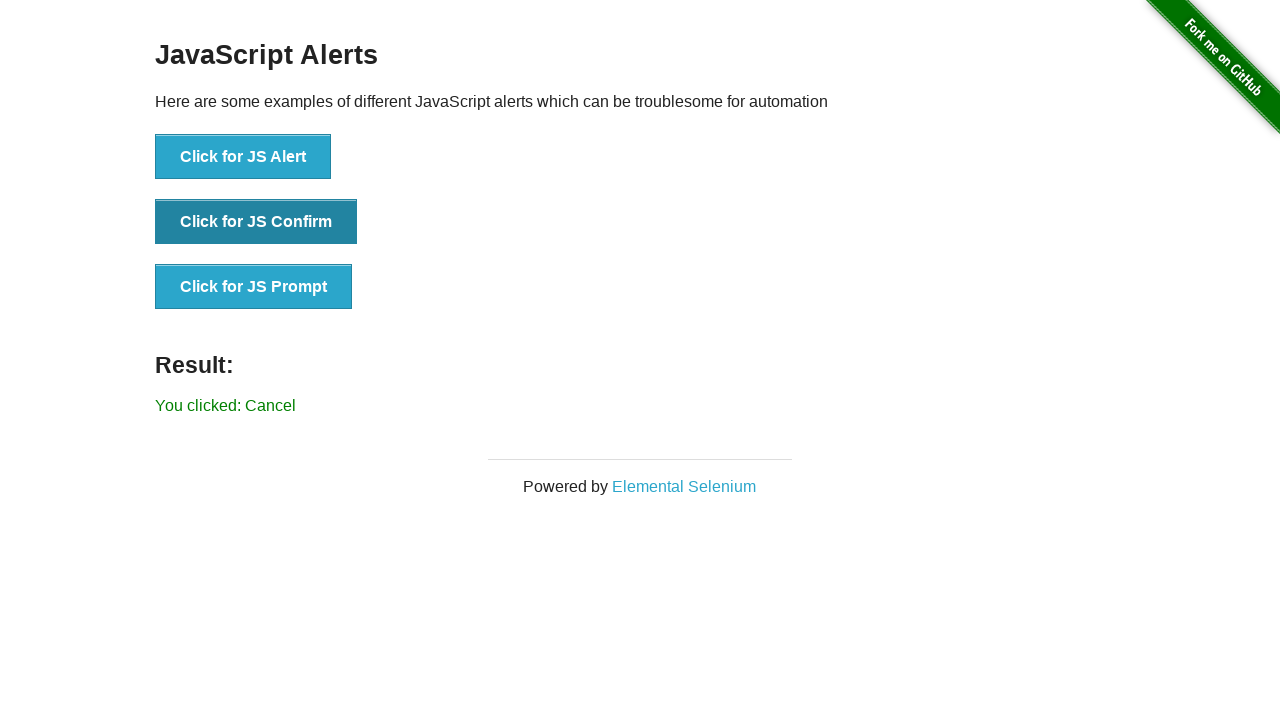

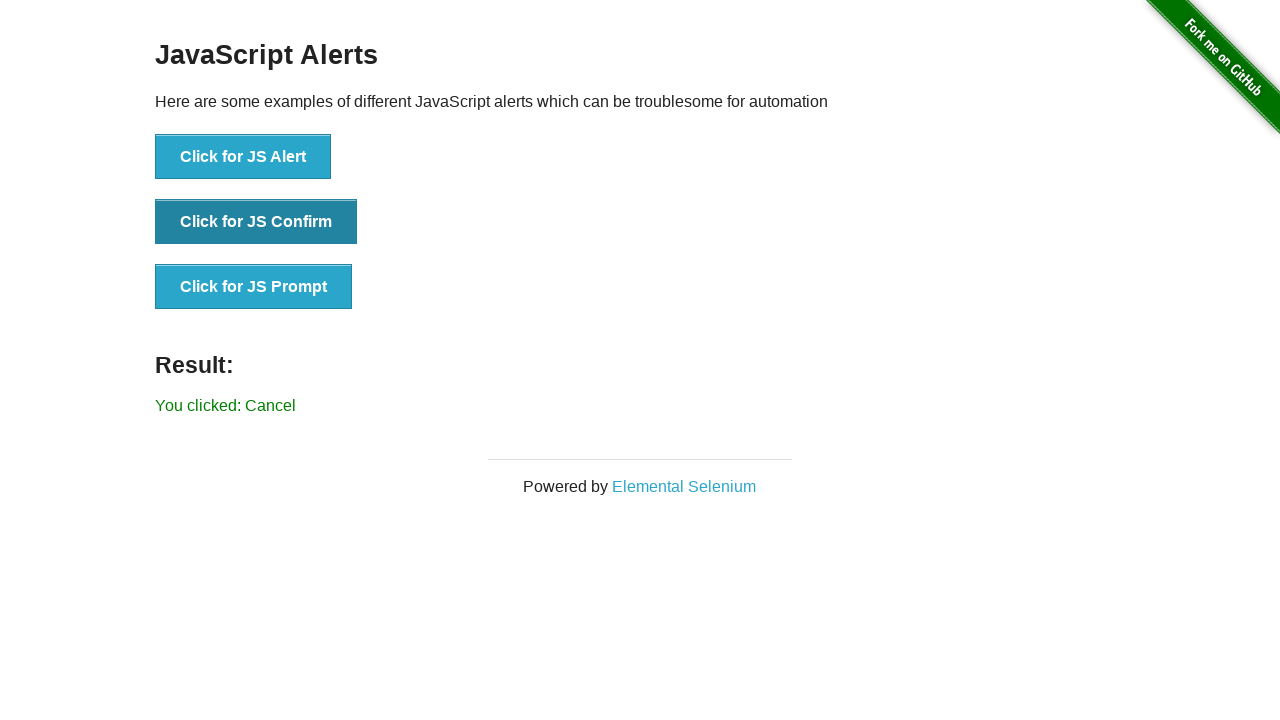